Tests drag and drop functionality on jQuery UI demo page by navigating to the Droppable demo, performing a drag-and-drop action within an iframe, and then navigating to another demo page

Starting URL: https://jqueryui.com

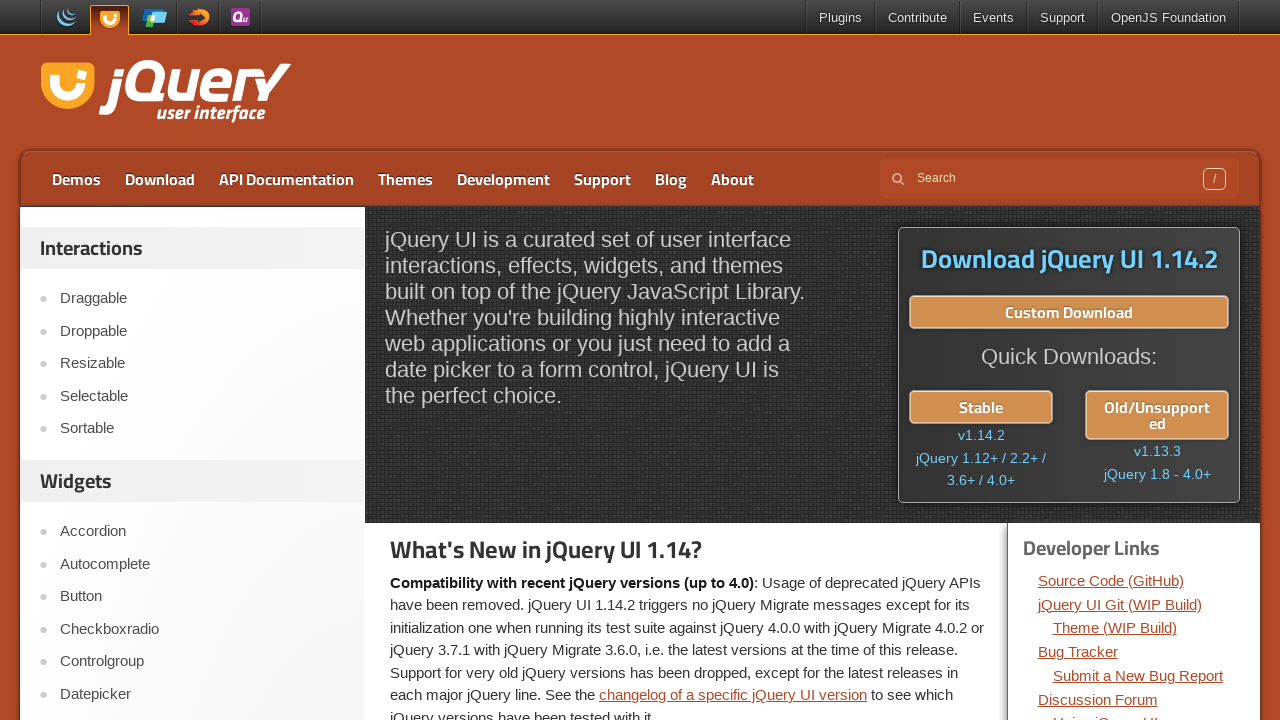

Clicked on Droppable link at (202, 331) on text=Droppable
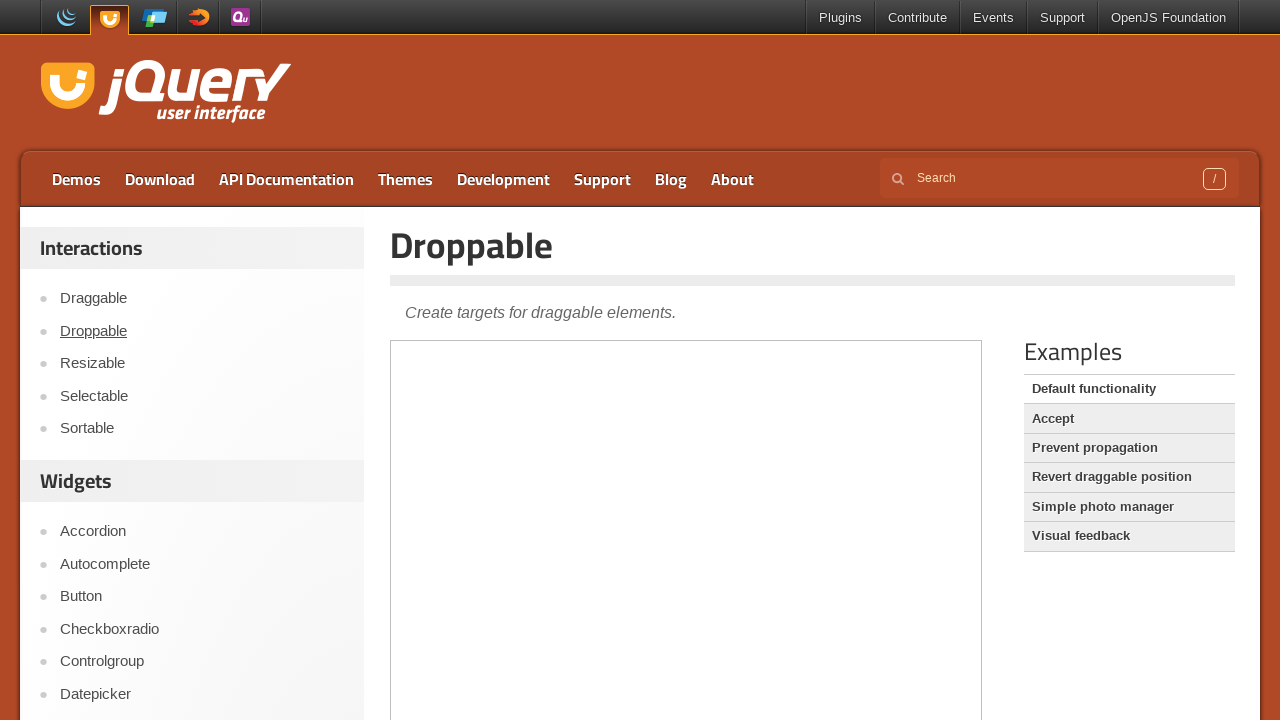

Located demo iframe
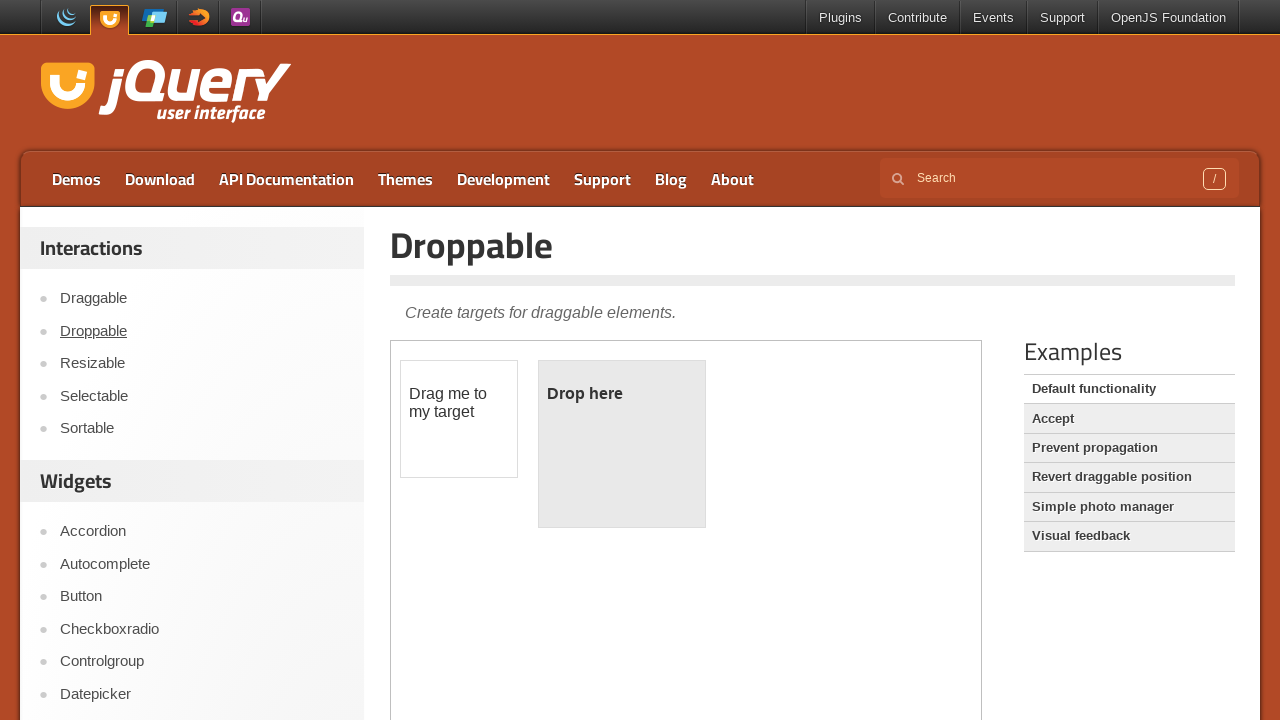

Performed drag and drop action within iframe at (622, 444)
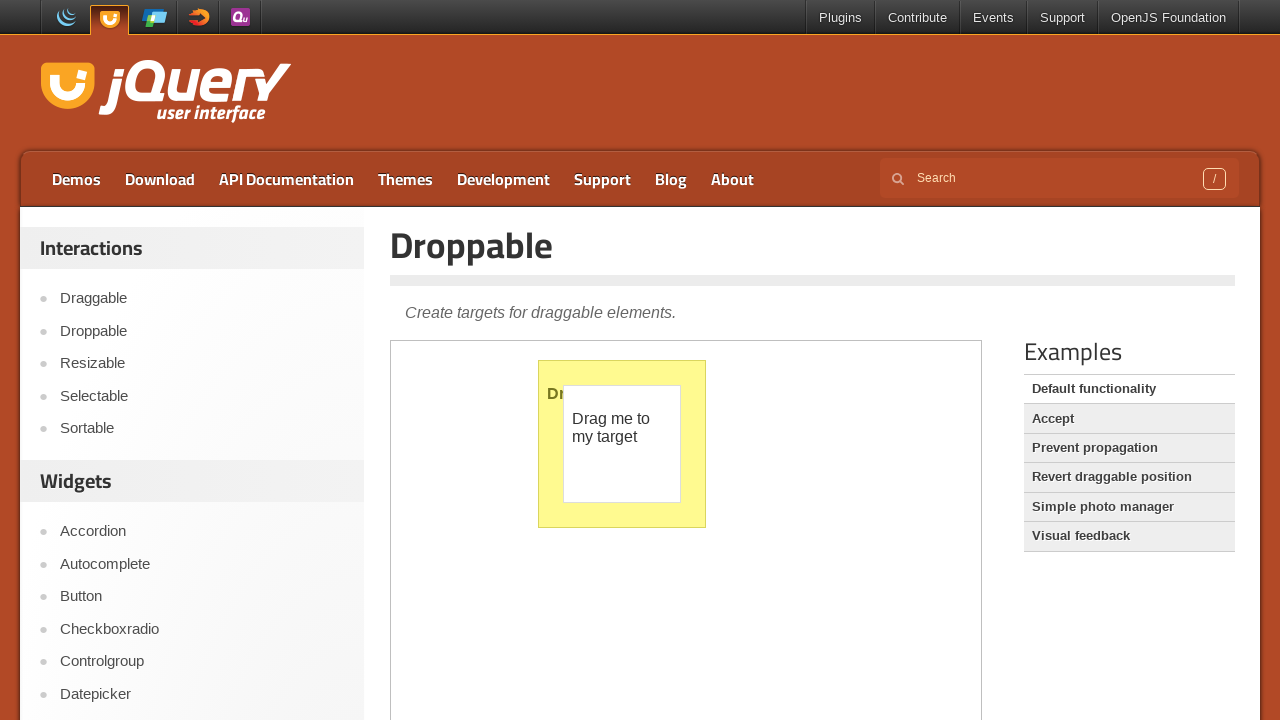

Clicked on Resizable link to navigate to next demo at (202, 364) on text=Resizable
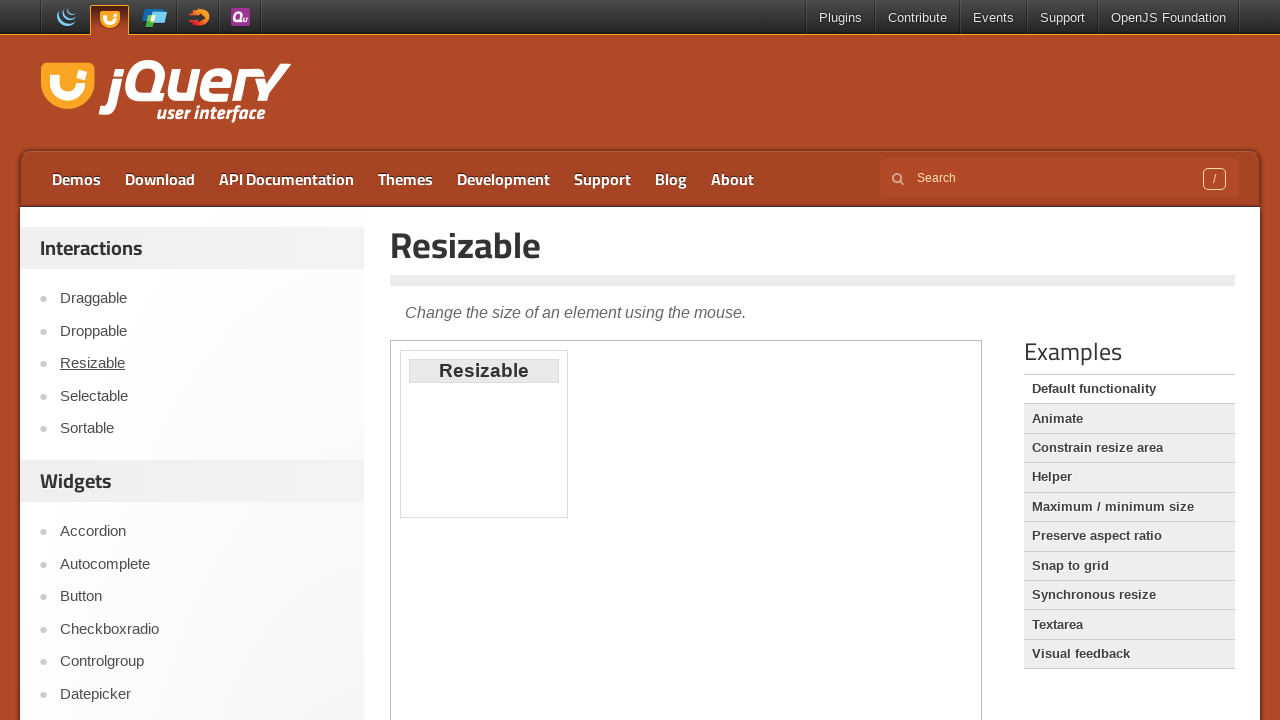

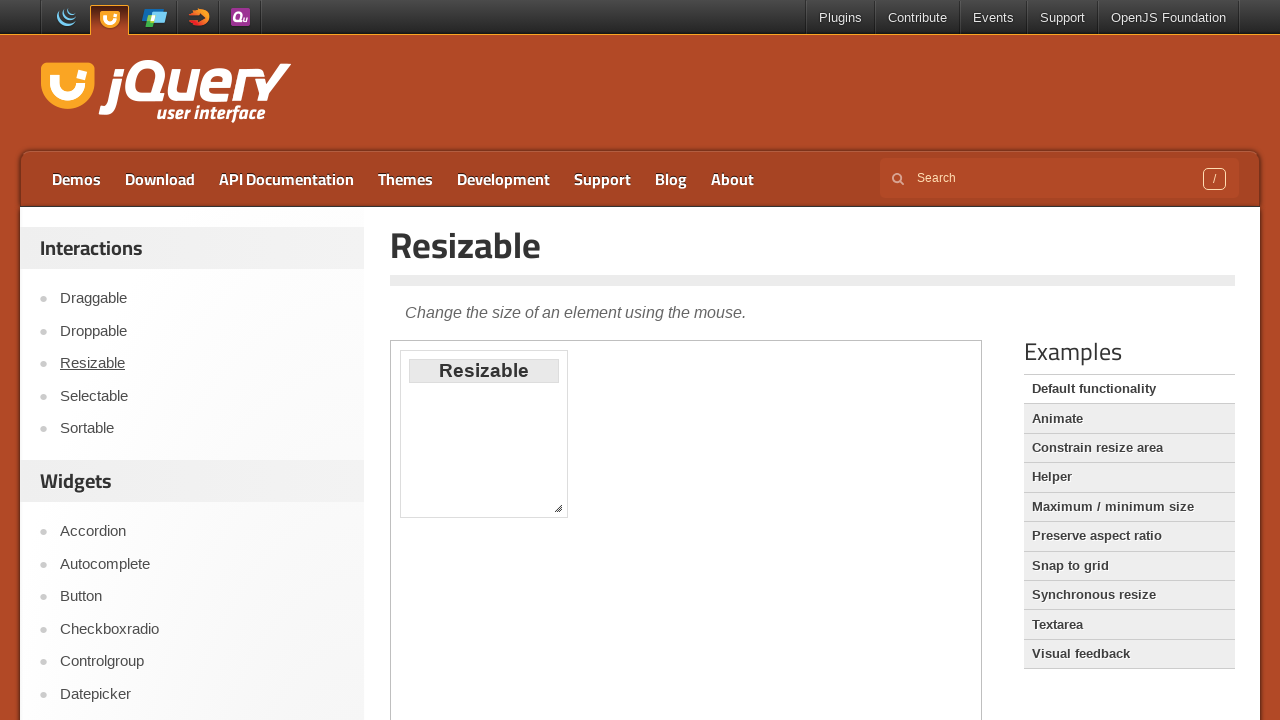